Tests alert handling by clicking a button to trigger an alert dialog and then accepting it

Starting URL: https://formy-project.herokuapp.com/switch-window

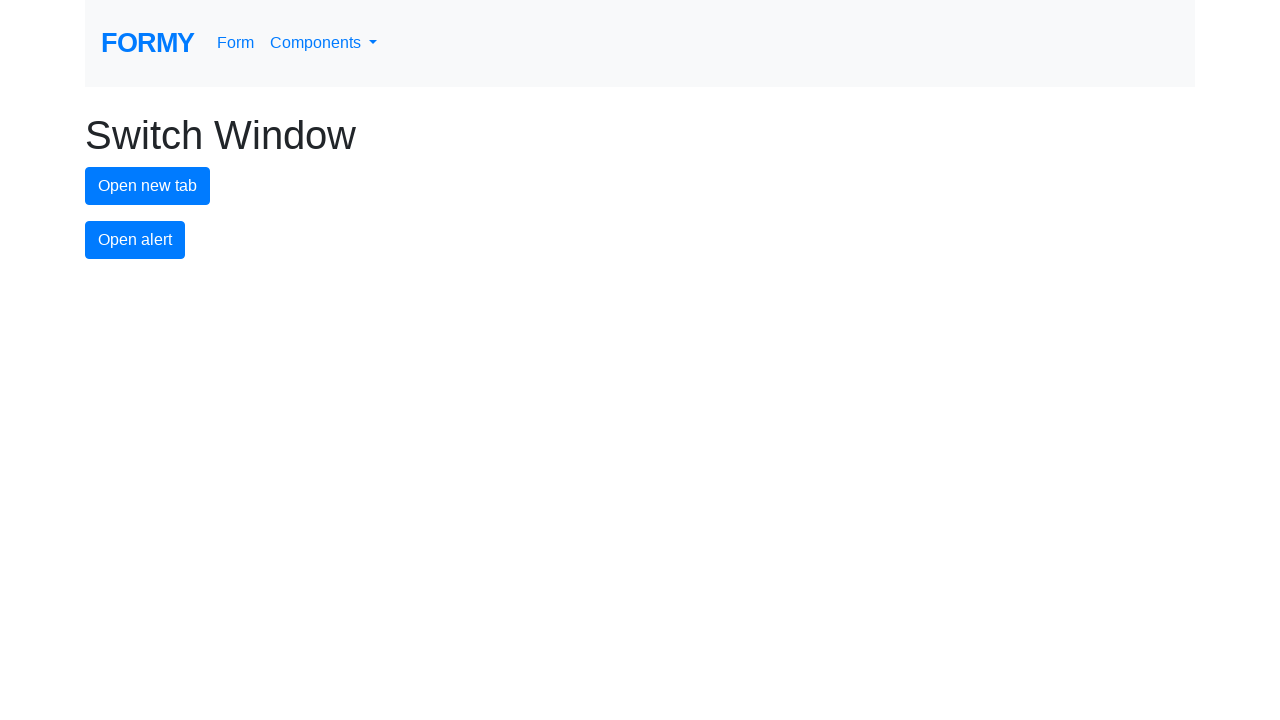

Clicked alert button to trigger alert dialog at (135, 240) on #alert-button
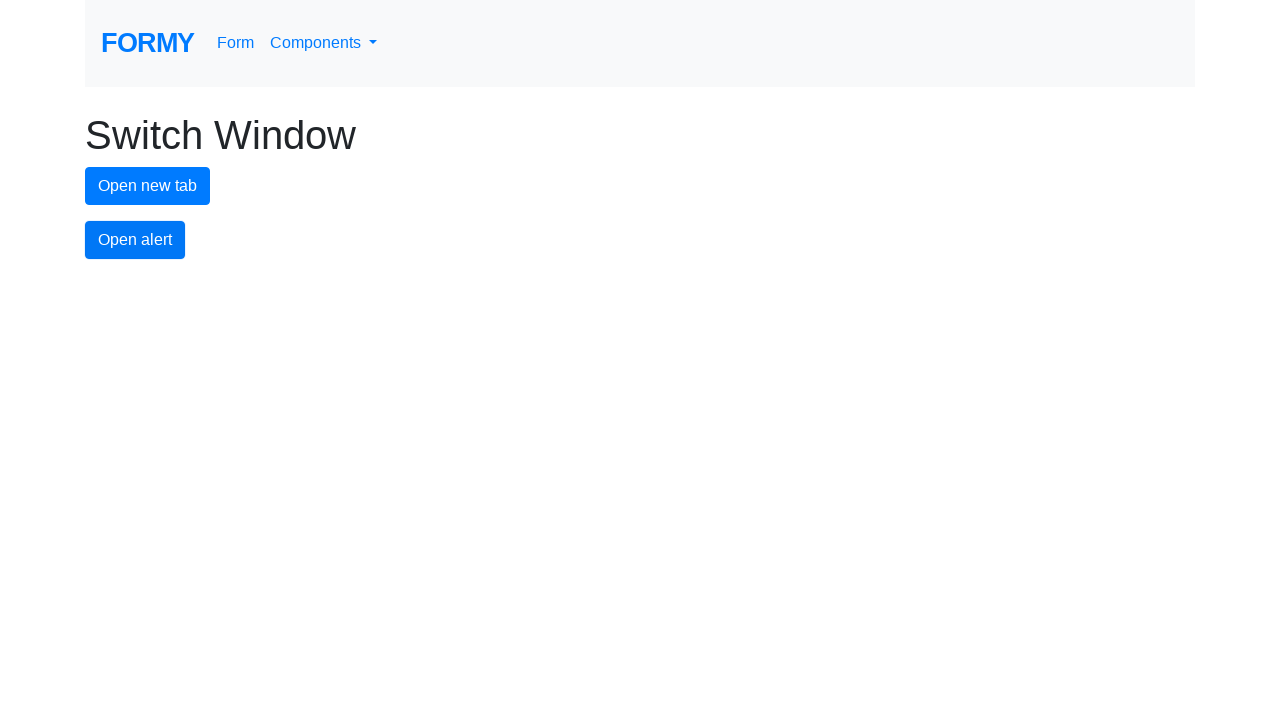

Set up dialog handler to accept alert
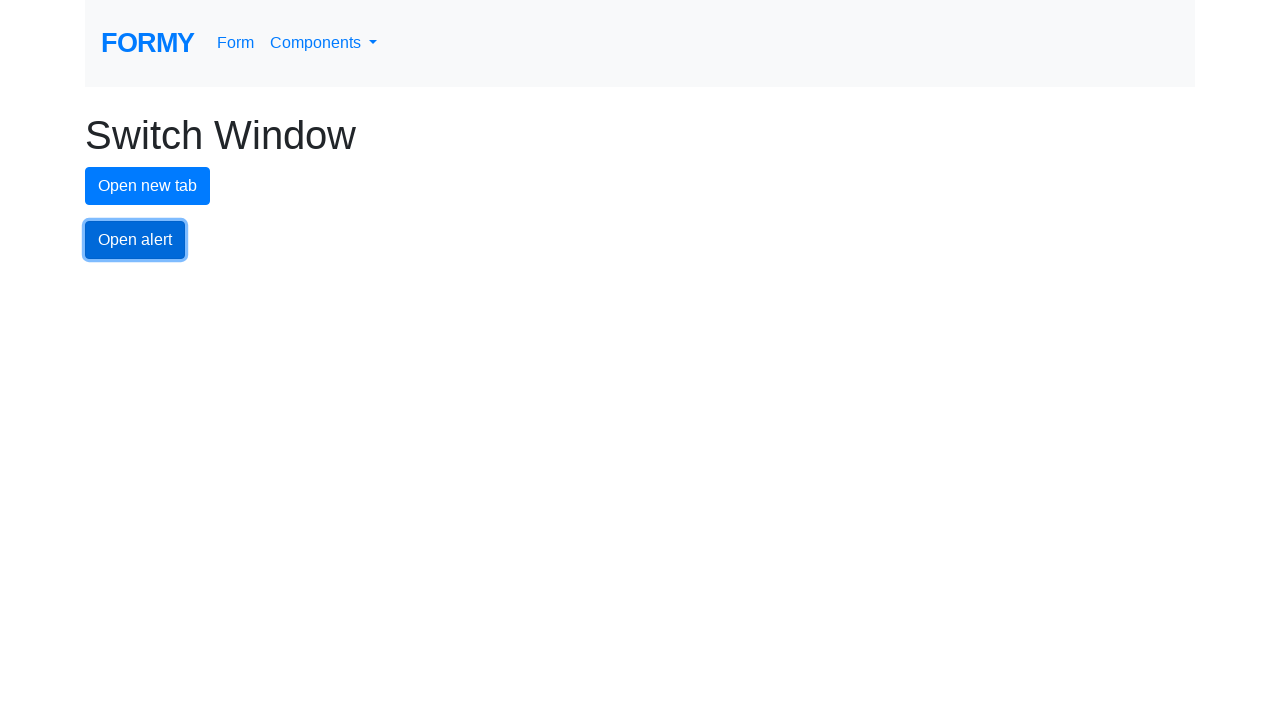

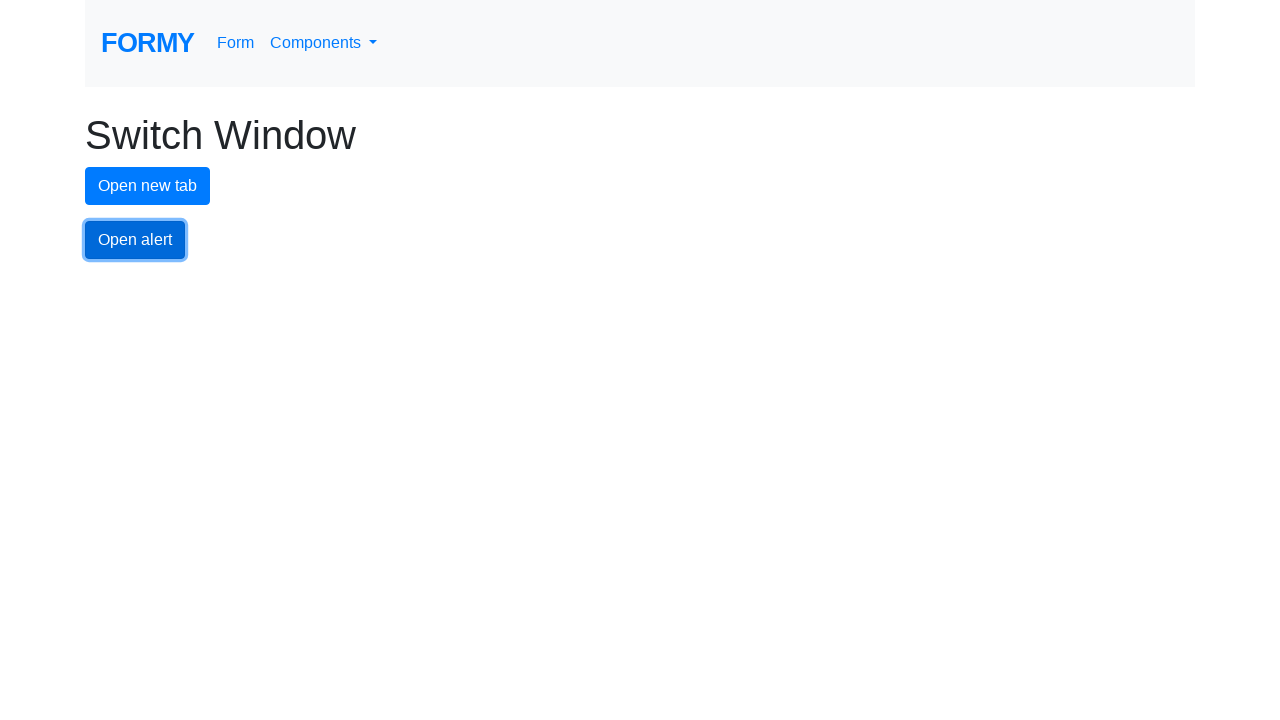